Navigates to Rahul Shetty Academy website and verifies the page loads by checking the title and URL are accessible

Starting URL: https://rahulshettyacademy.com

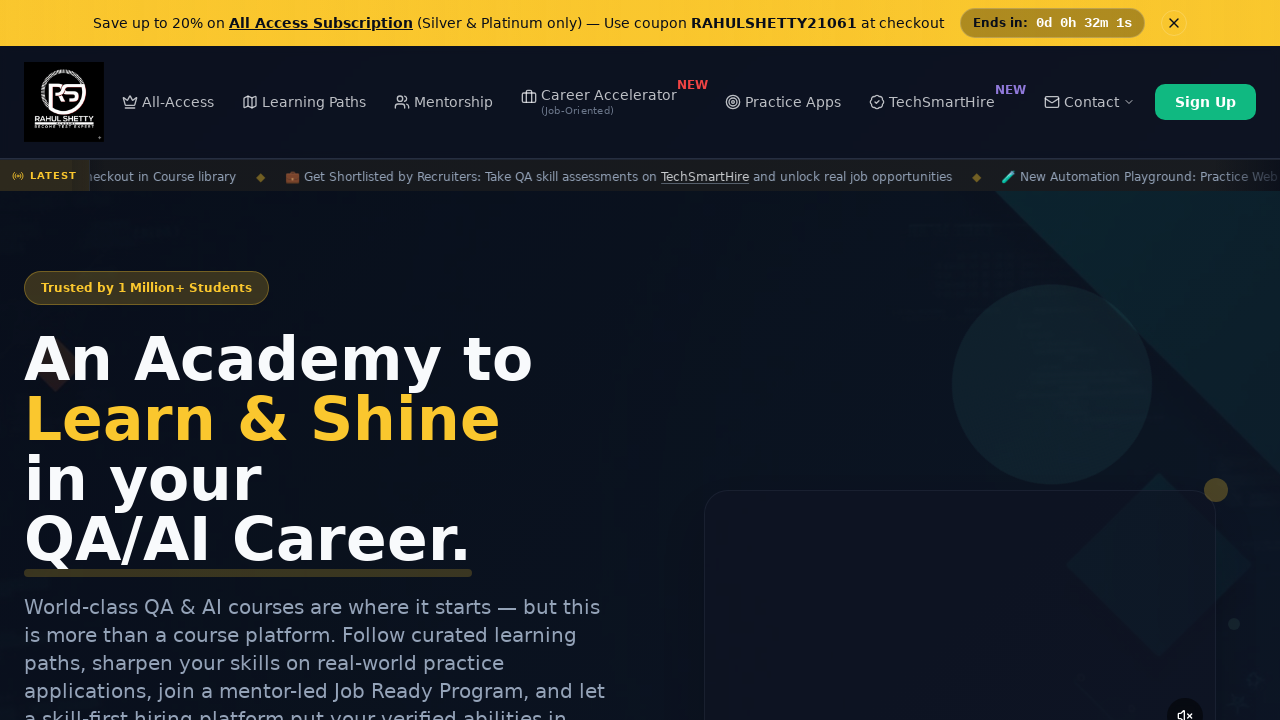

Waited for page DOM content to load
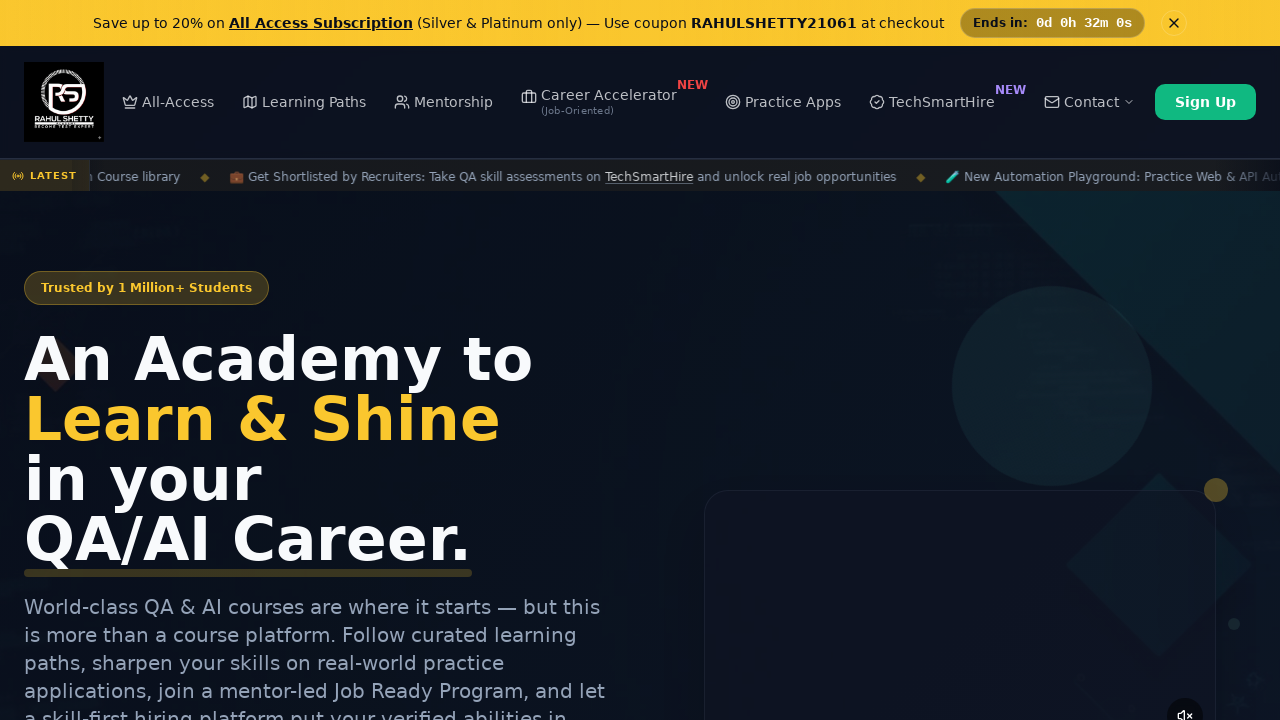

Verified page title exists
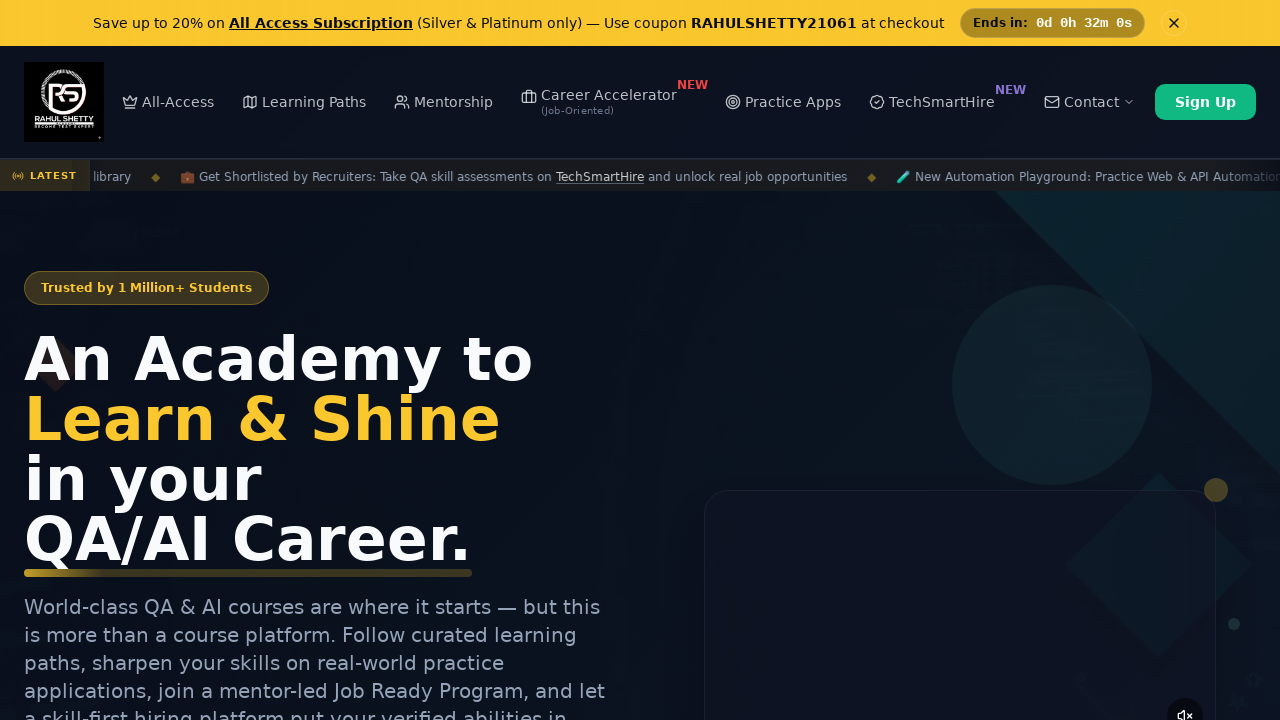

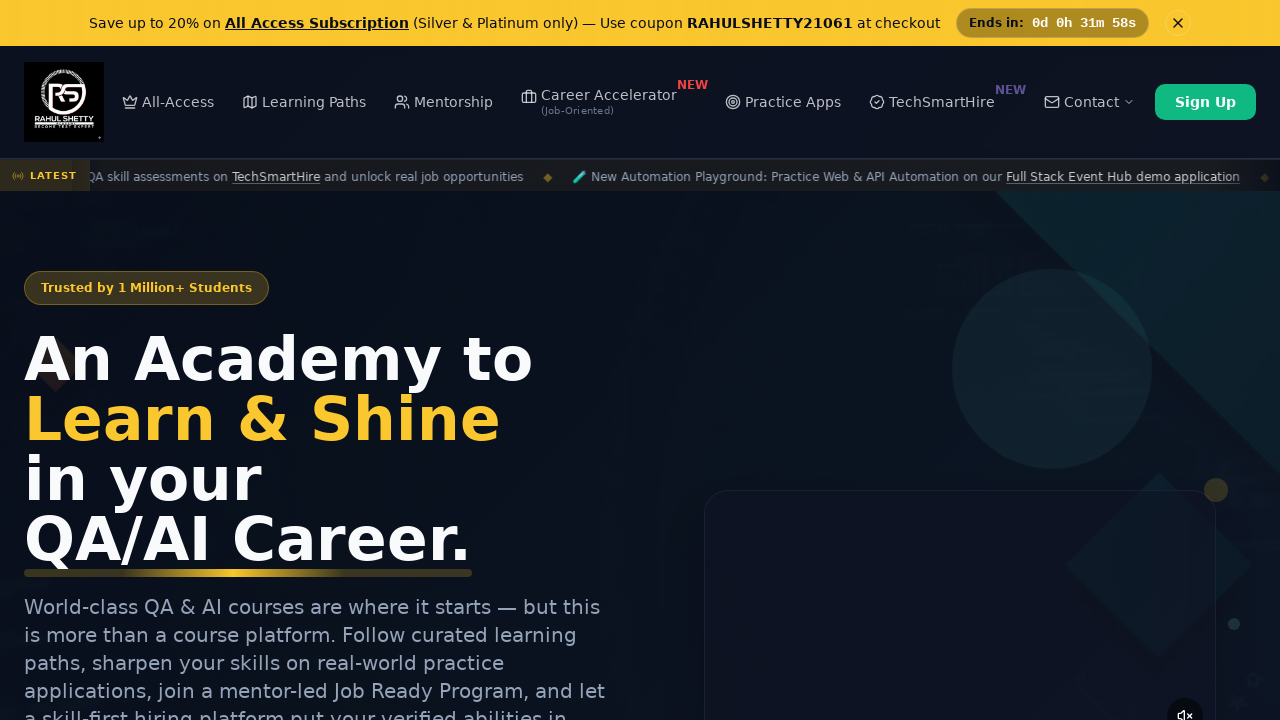